Tests the forgot password error message by entering an invalid username and verifying the error message display

Starting URL: https://qa3.vytrack.com

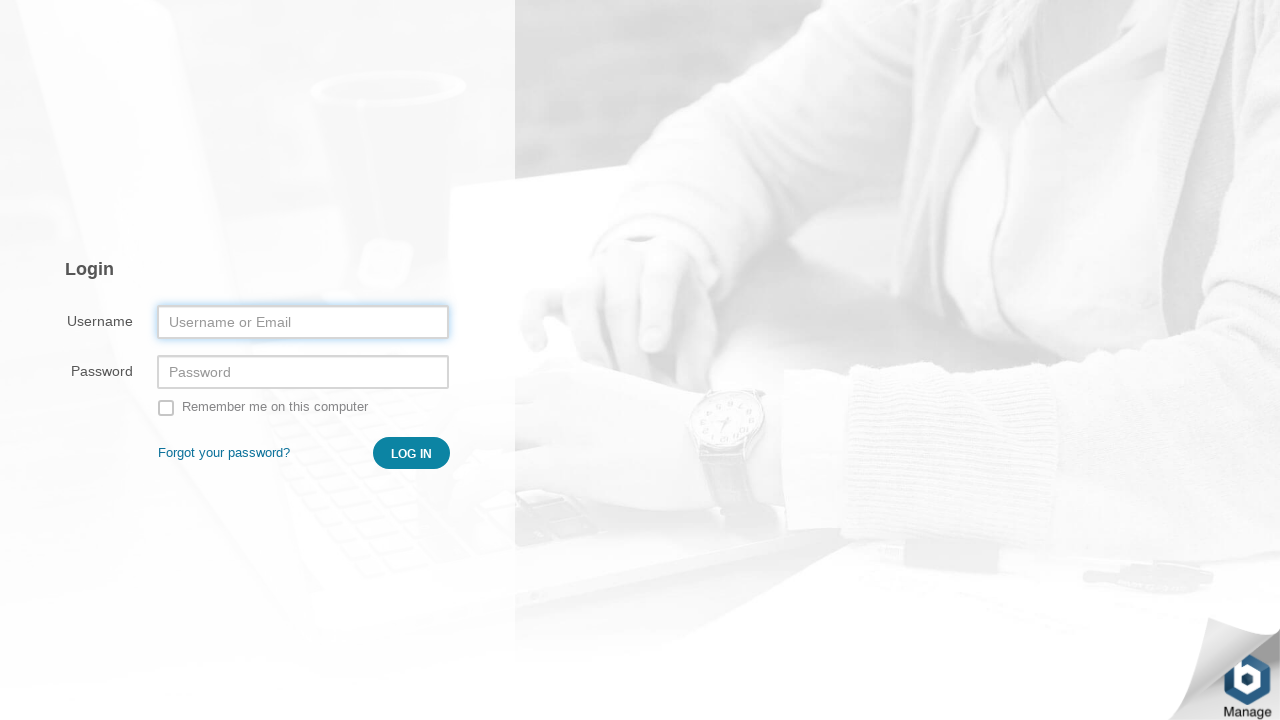

Clicked 'Forgot your password?' link at (224, 453) on text=Forgot your password?
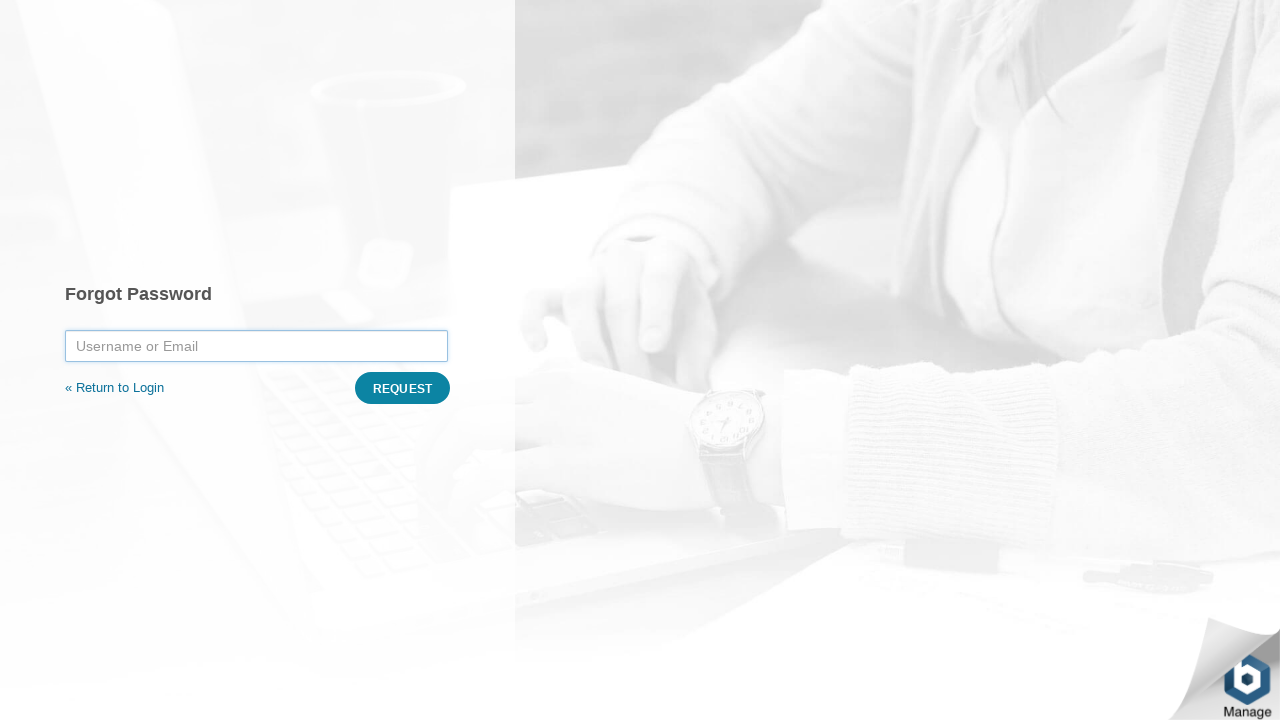

Filled username field with 'randomuser12345' on #prependedInput
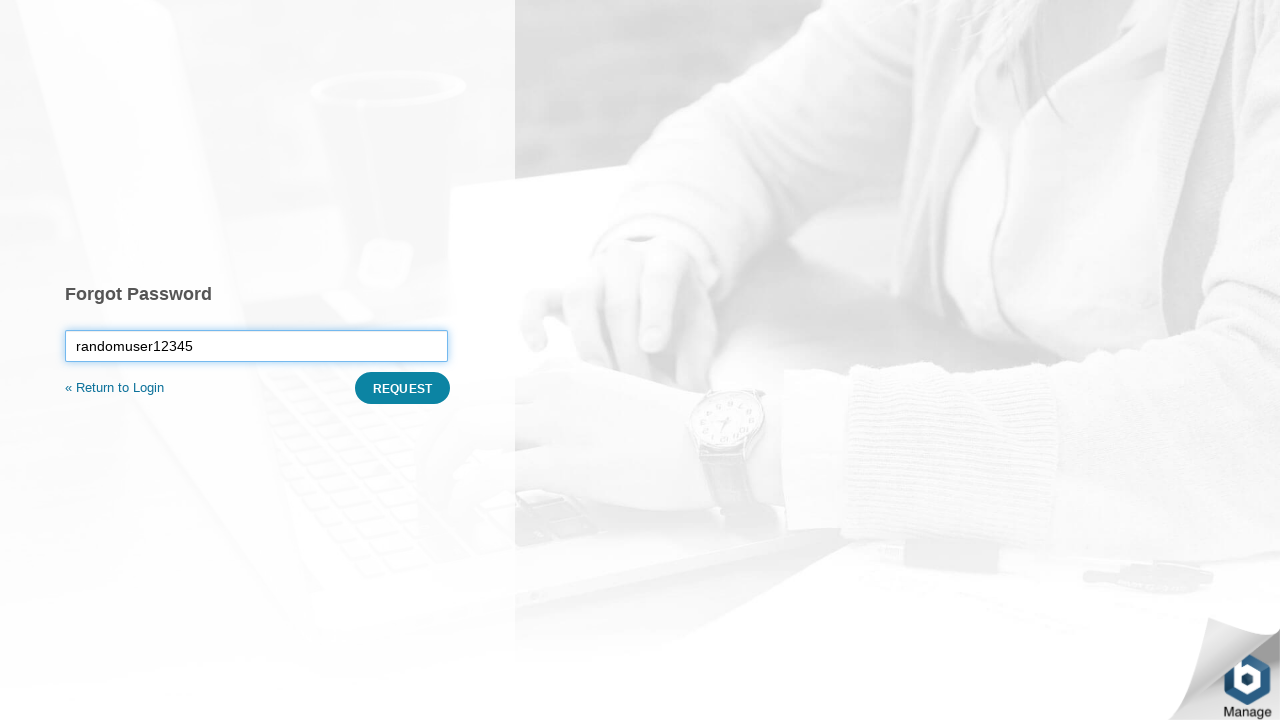

Clicked request button at (402, 388) on button
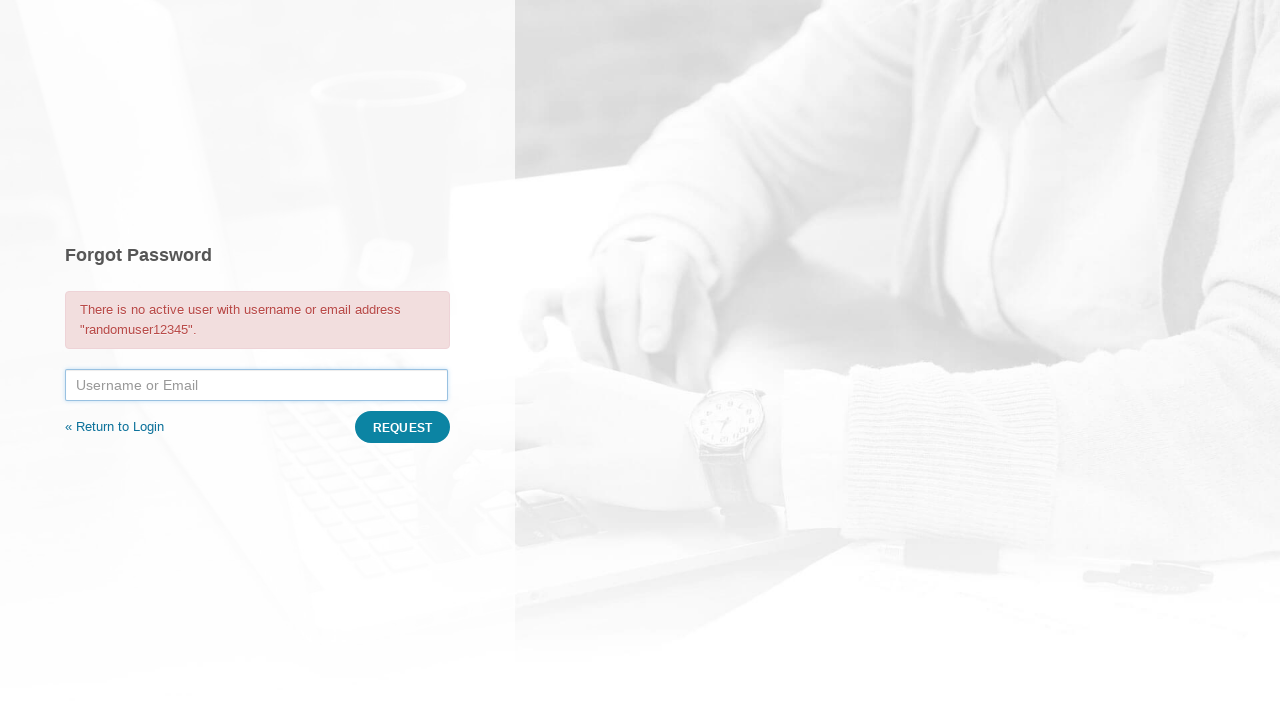

Error message element loaded
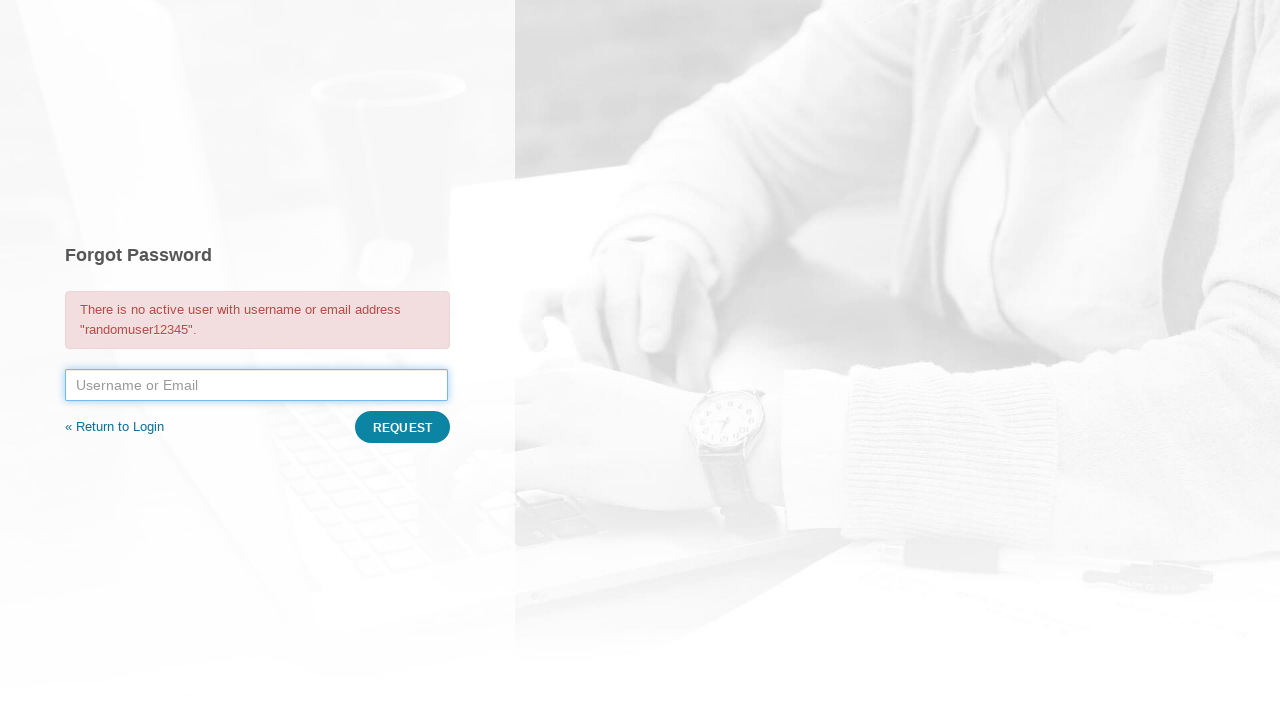

Verified error message is visible
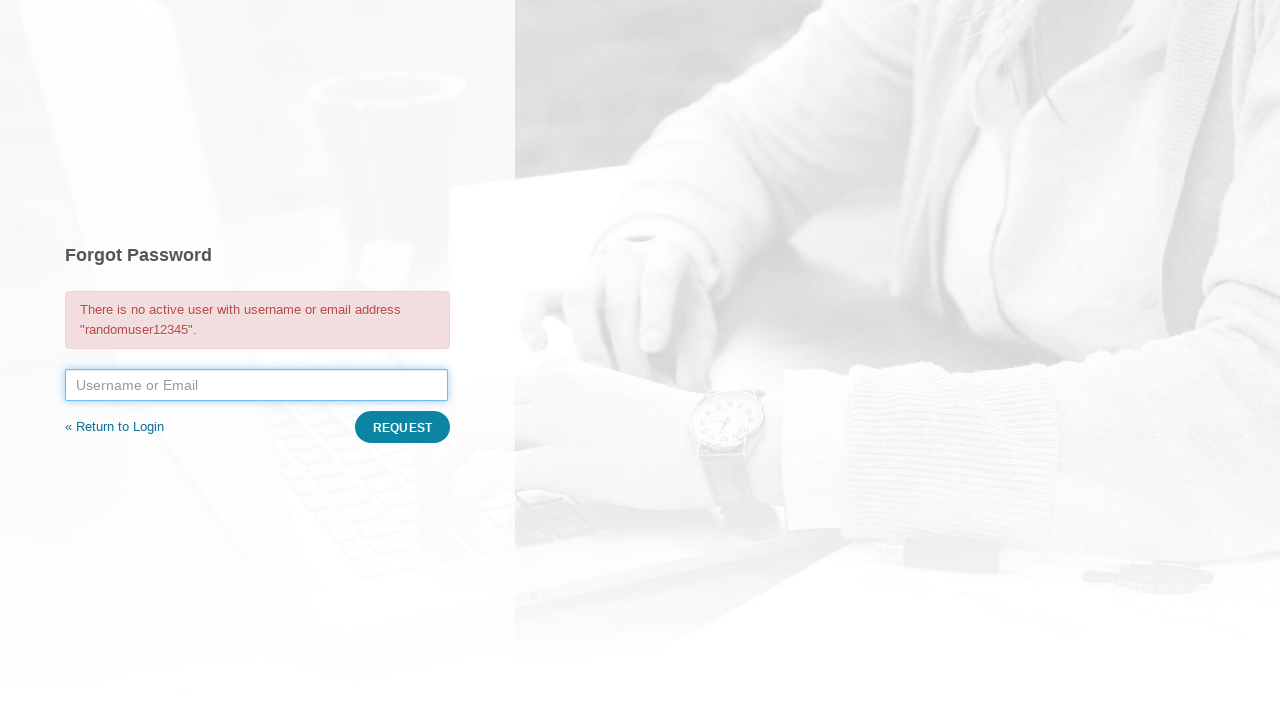

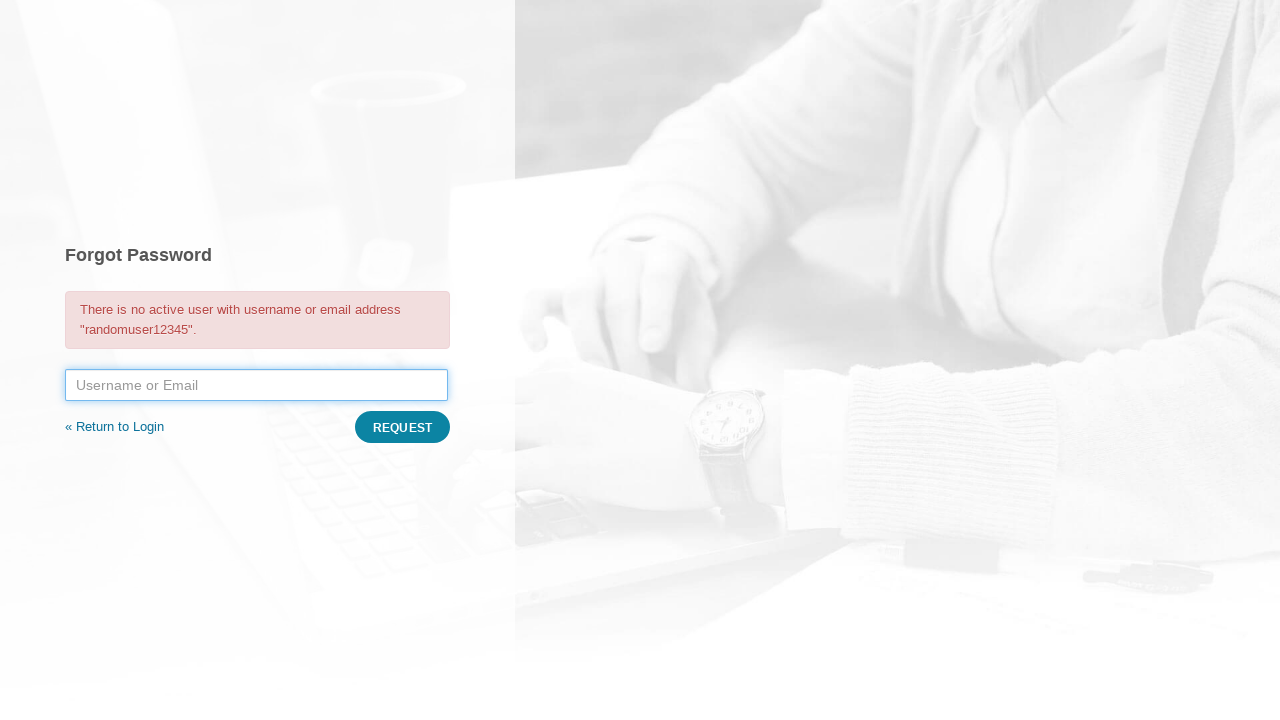